Navigates to the Automation Exercise website, verifies the home page loads, then clicks on the Test Cases button and verifies navigation to the test cases page

Starting URL: http://automationexercise.com

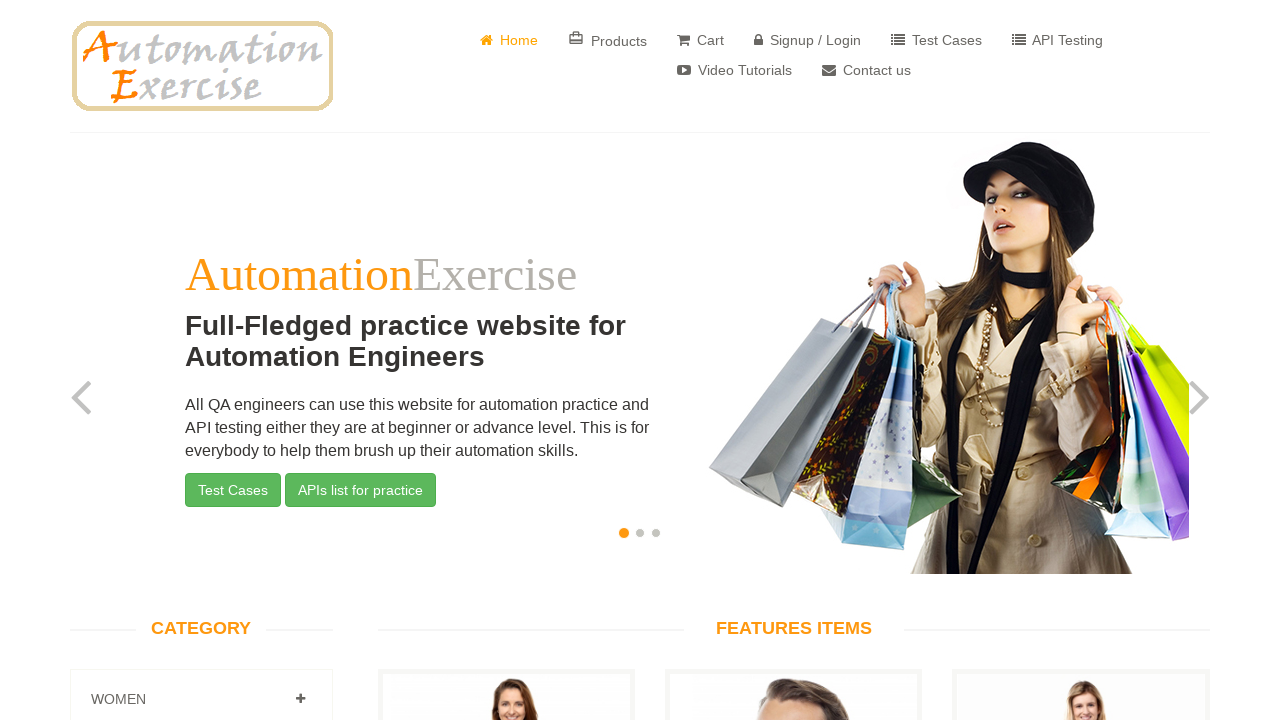

Clicked on Test Cases button at (898, 40) on (//*[@class='fa fa-list'])[1]
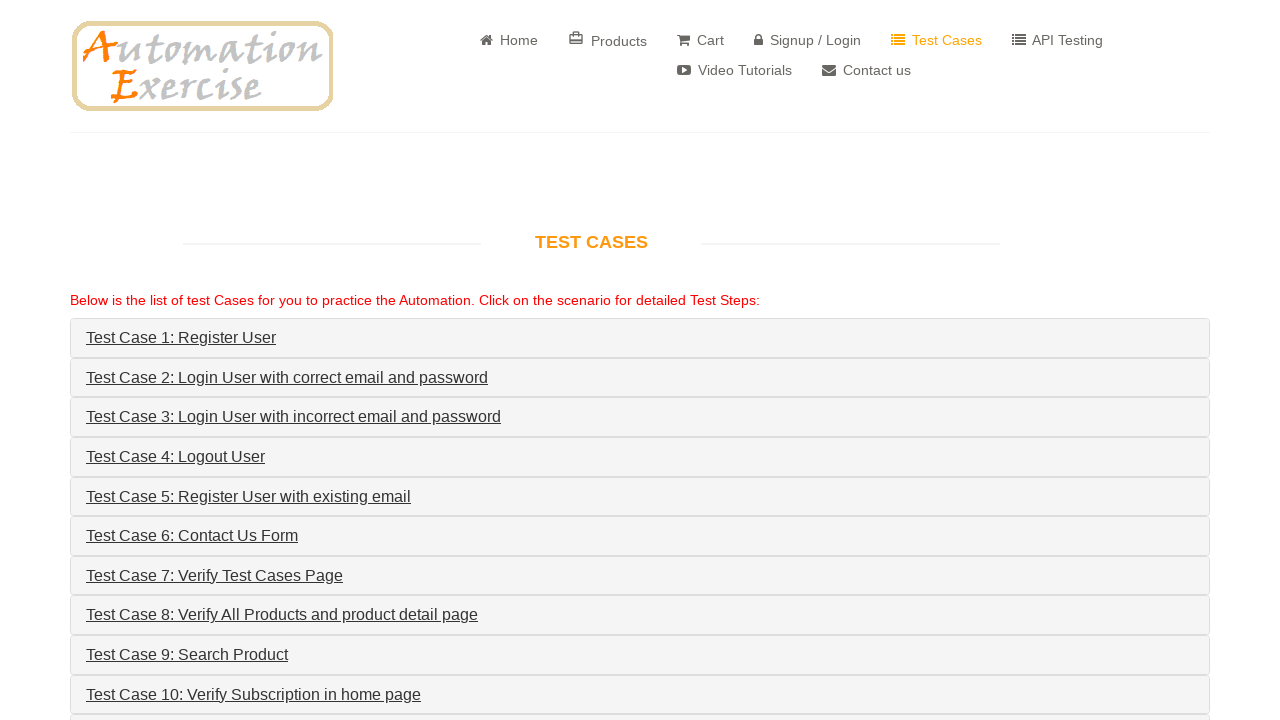

Test Cases page loaded and body element is visible
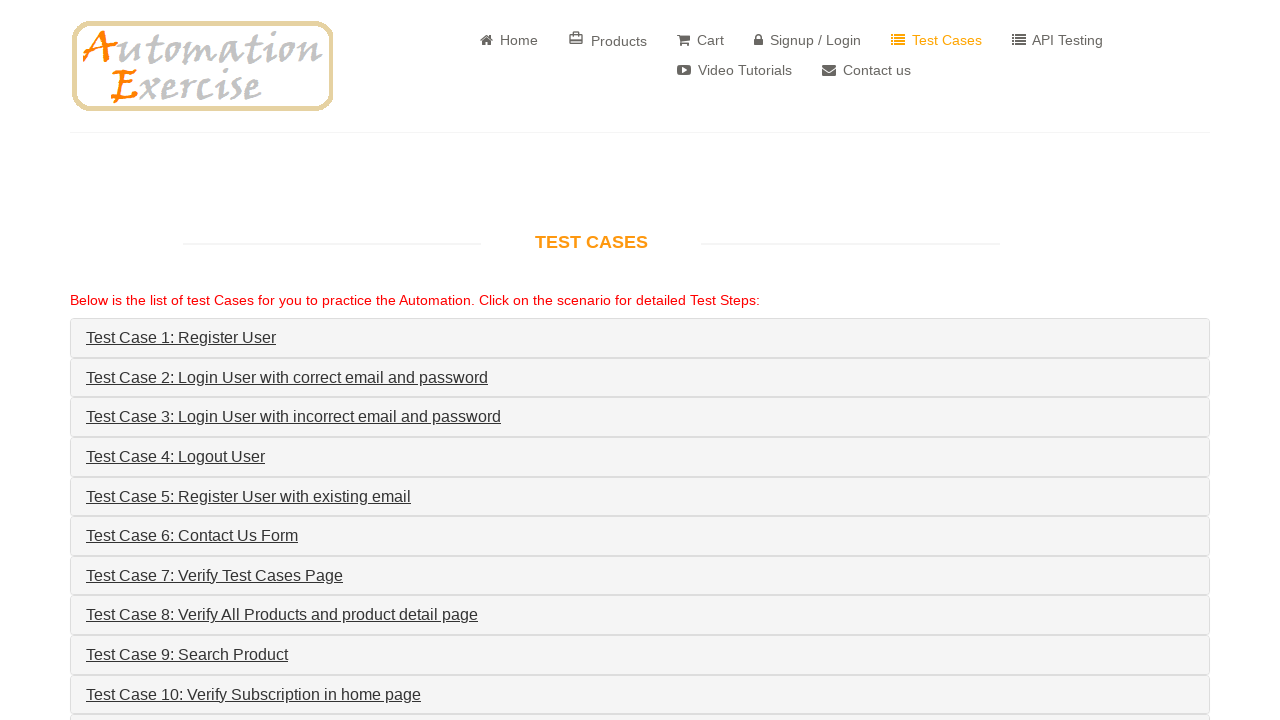

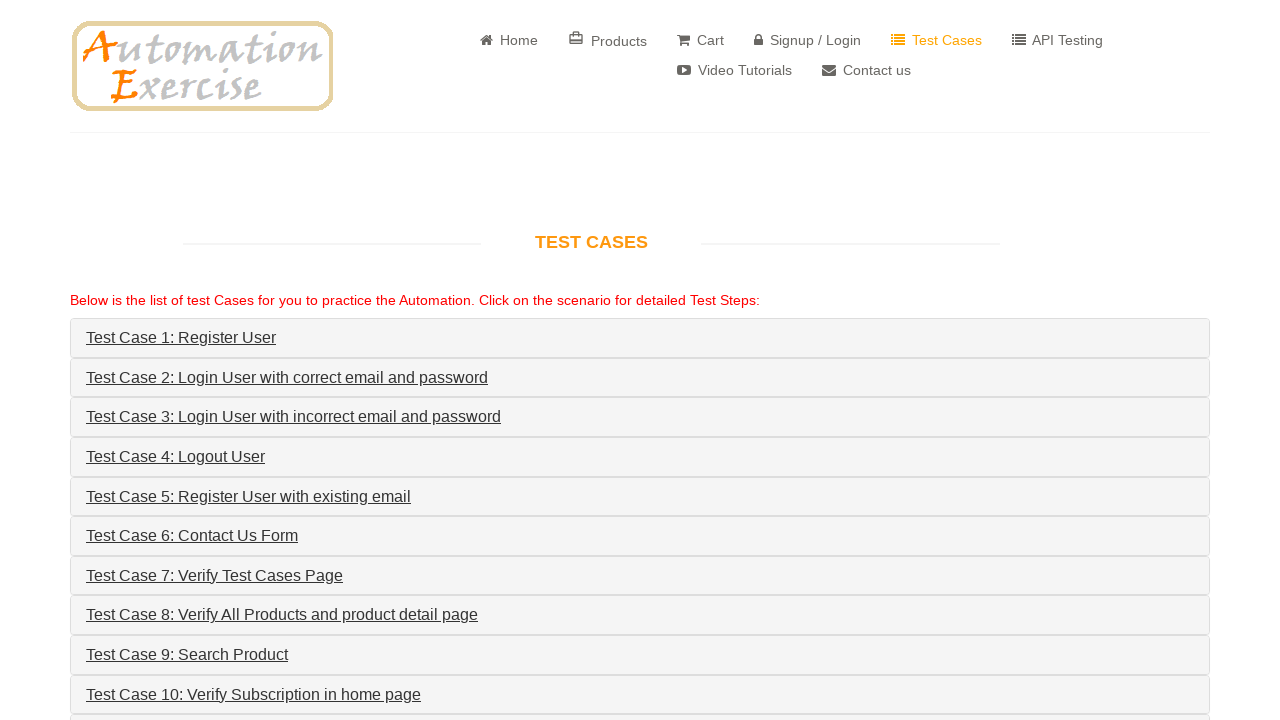